Tests checkbox selection and passenger count selection on a flight booking form, verifying checkbox state changes and incrementing adult passenger count

Starting URL: https://rahulshettyacademy.com/dropdownsPractise/

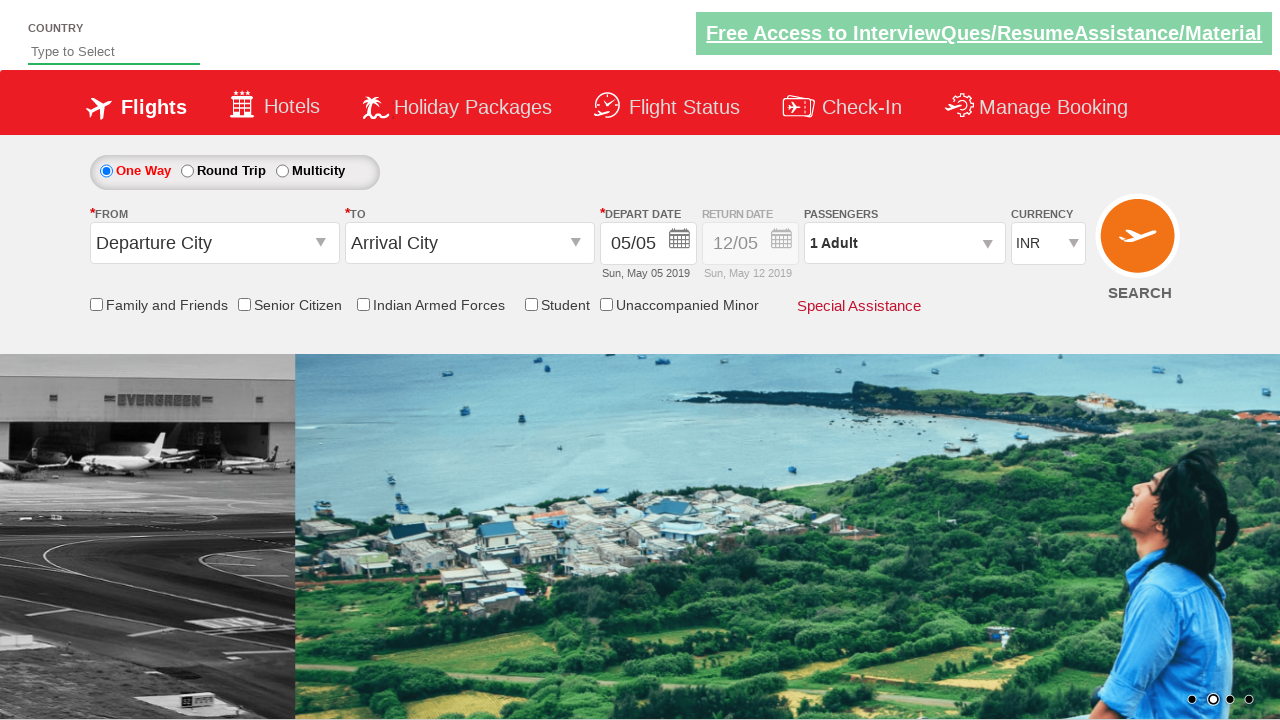

Verified friends and family checkbox is initially unchecked
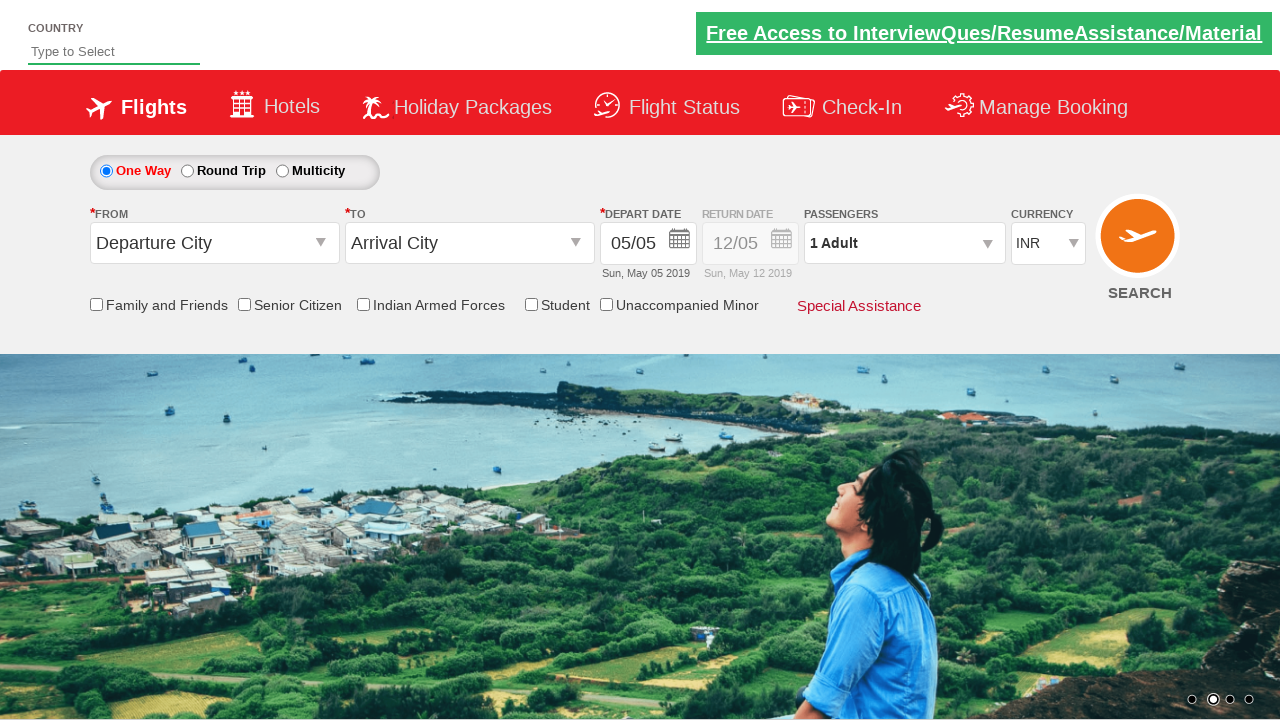

Clicked friends and family checkbox at (96, 304) on input[id='ctl00_mainContent_chk_friendsandfamily']
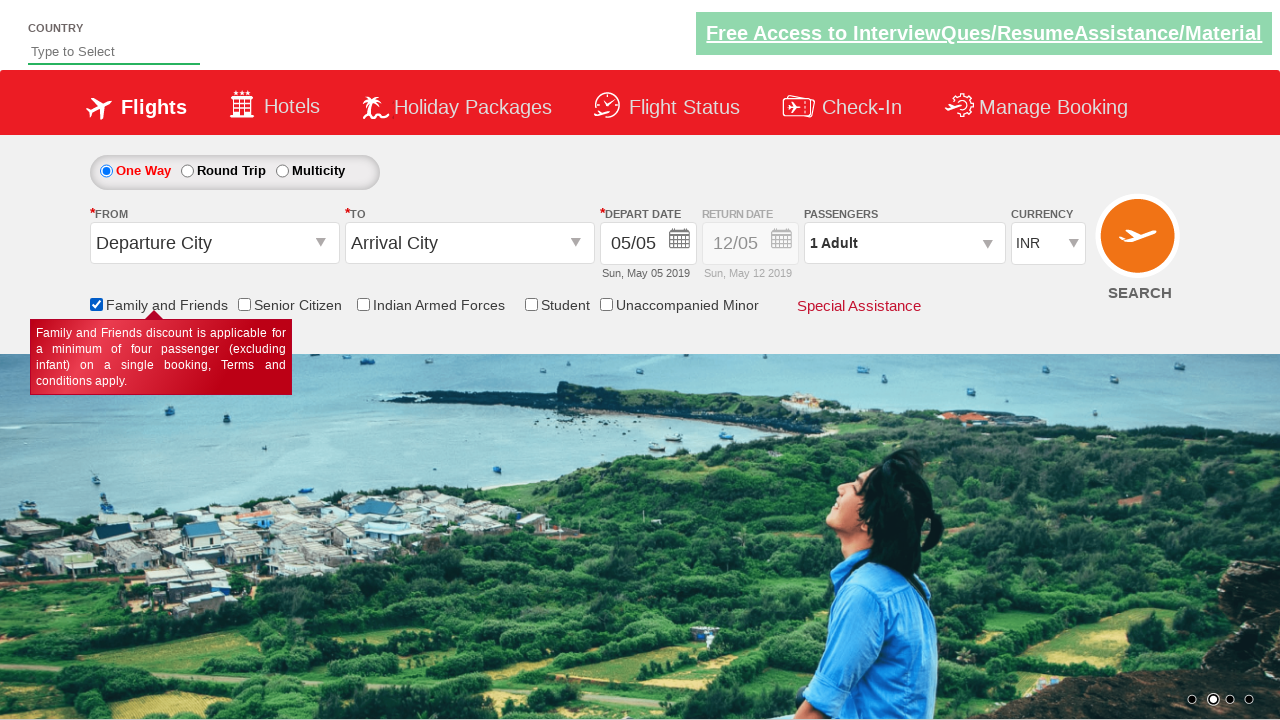

Waited for checkbox state to update
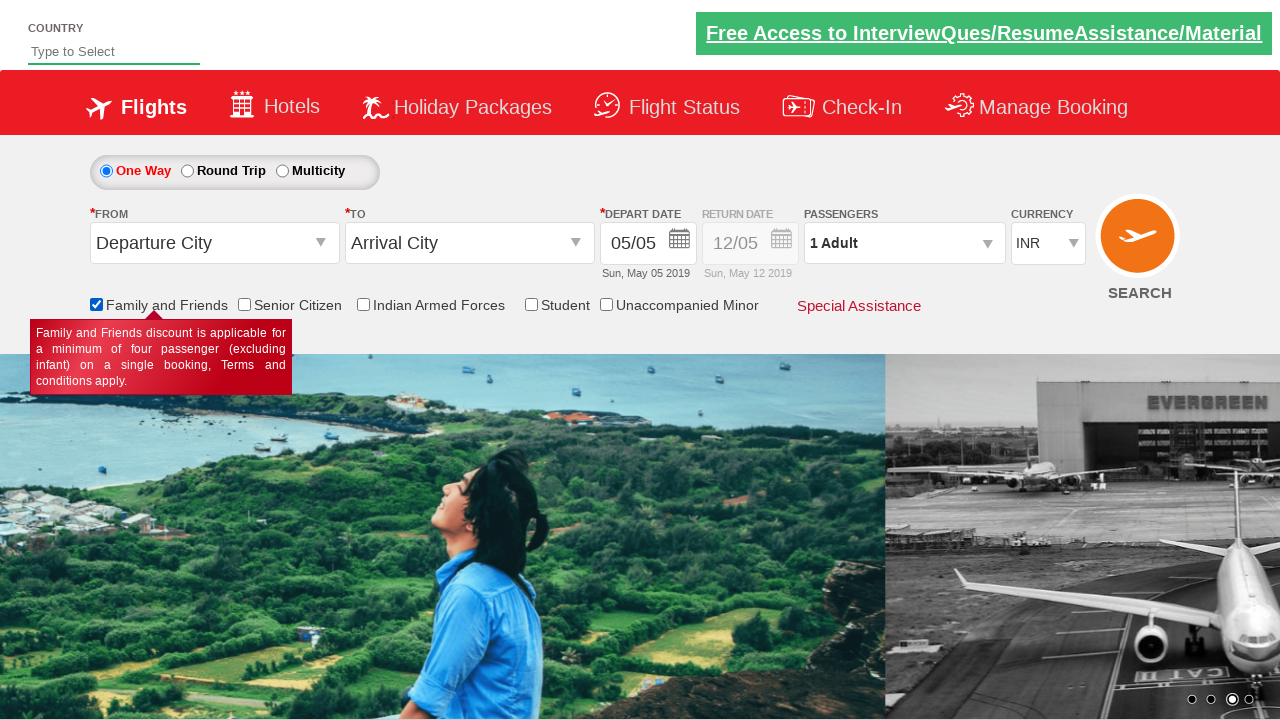

Verified friends and family checkbox is now checked
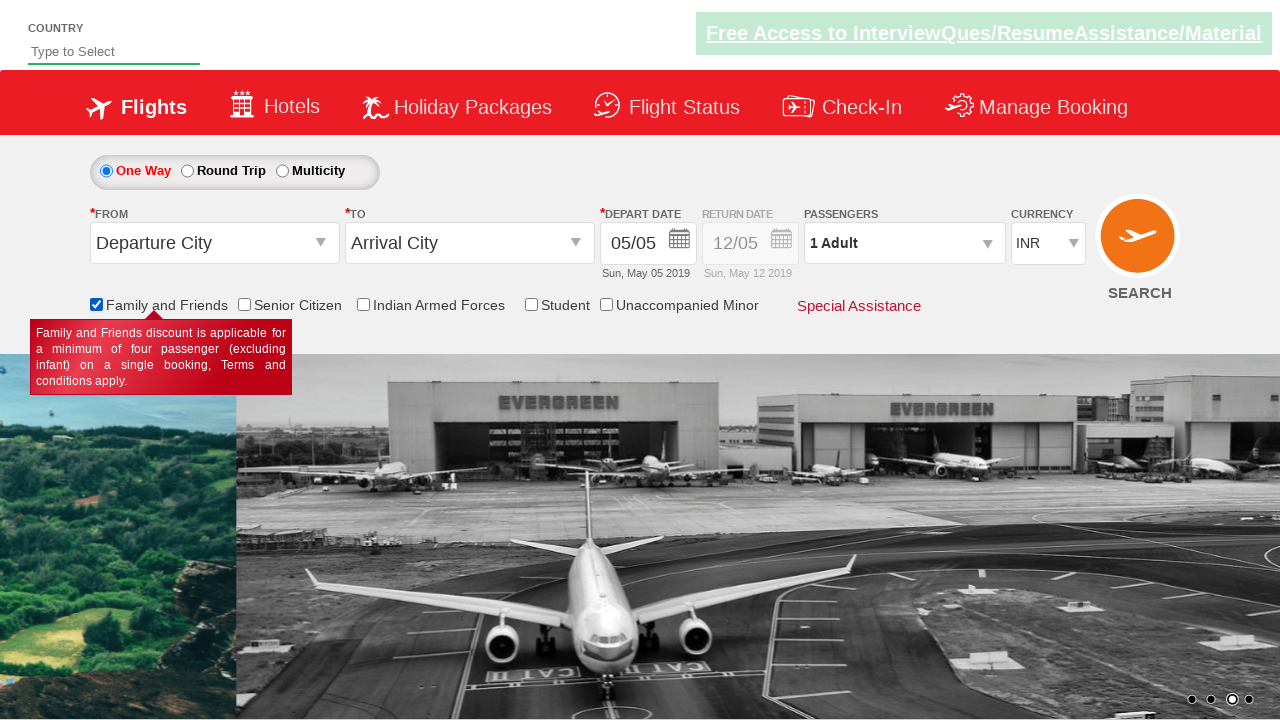

Counted all checkboxes on page: 6 total
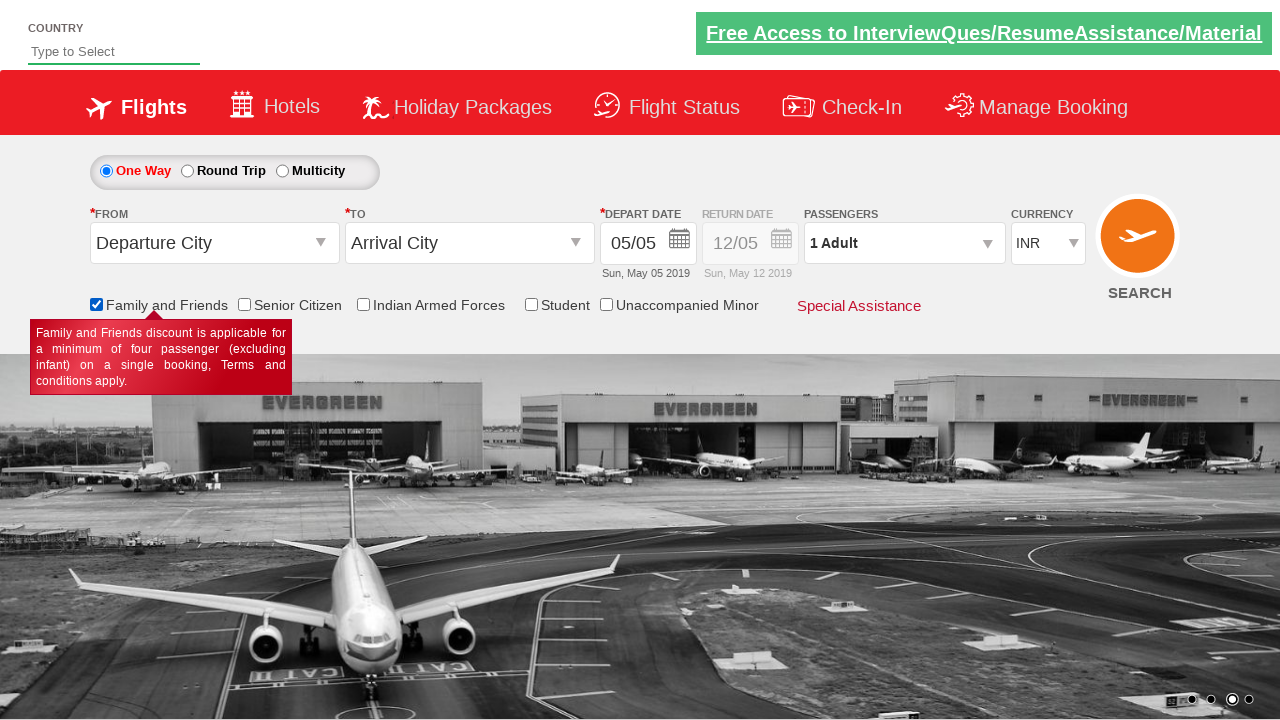

Clicked passenger info dropdown to open at (904, 243) on #divpaxinfo
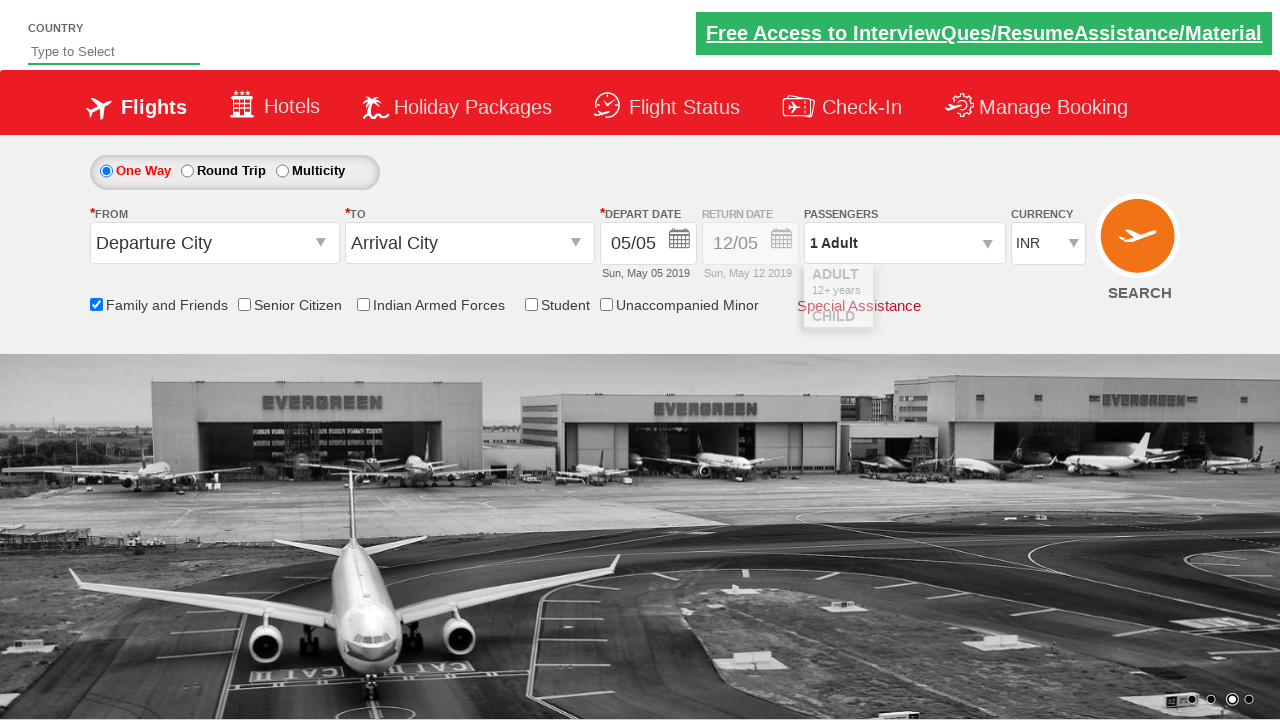

Waited for passenger selection dropdown to fully load
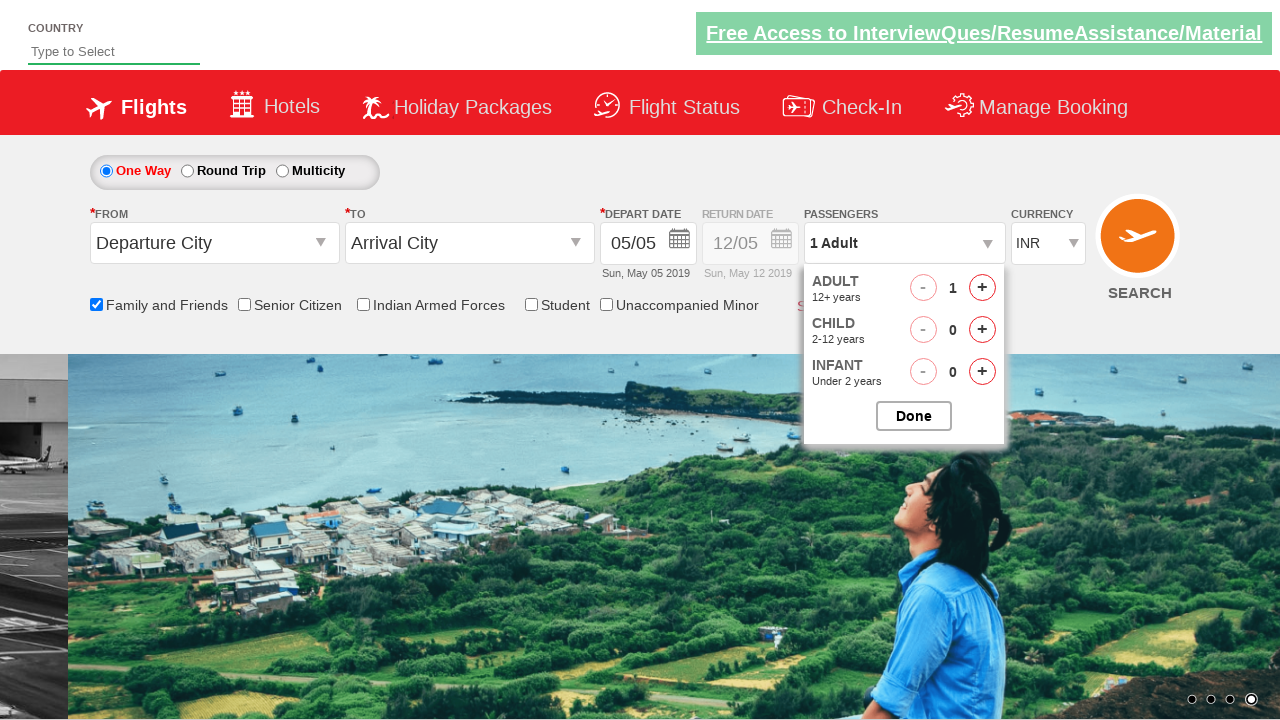

Retrieved initial passenger info: 1 Adult
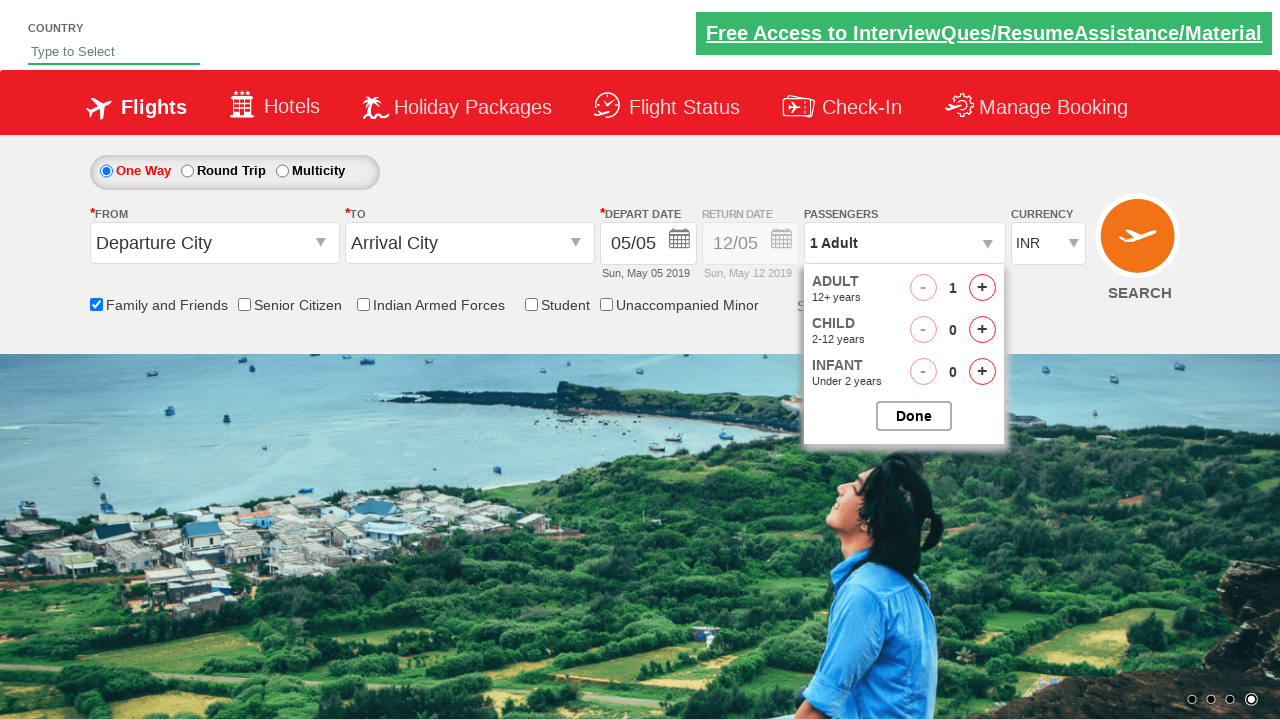

Clicked adult increment button (iteration 1/4) at (982, 288) on #hrefIncAdt
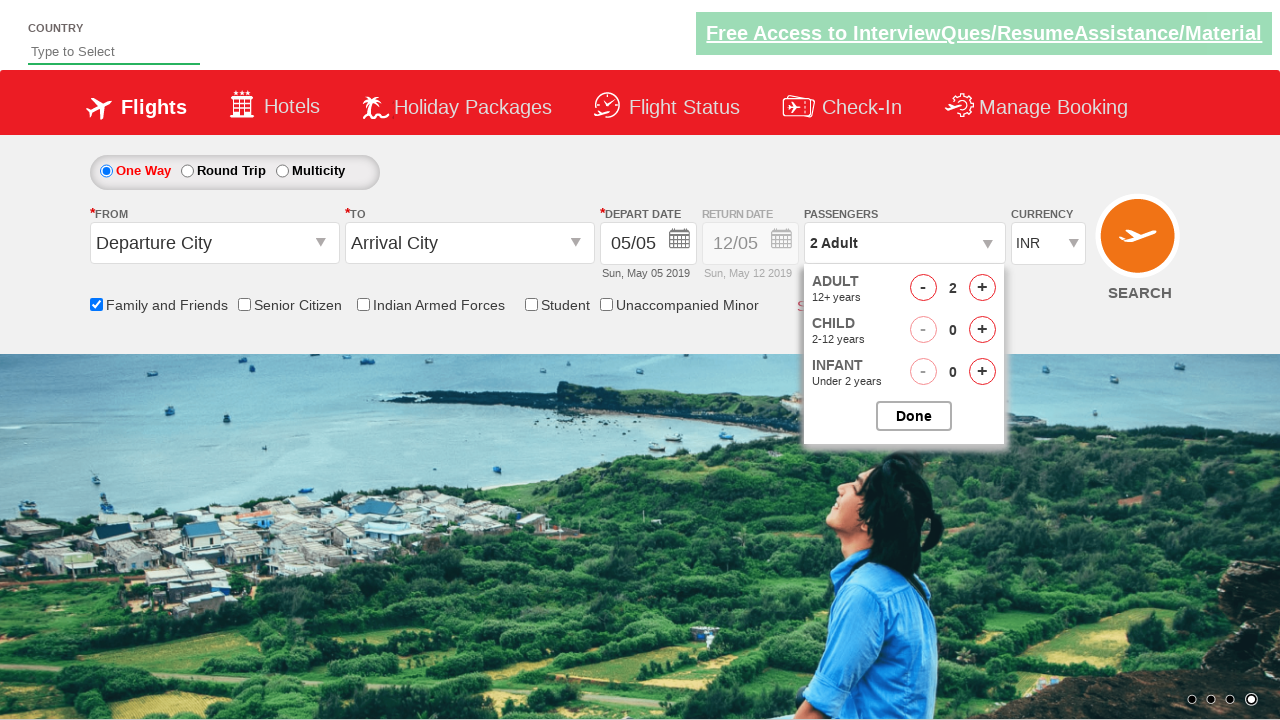

Clicked adult increment button (iteration 2/4) at (982, 288) on #hrefIncAdt
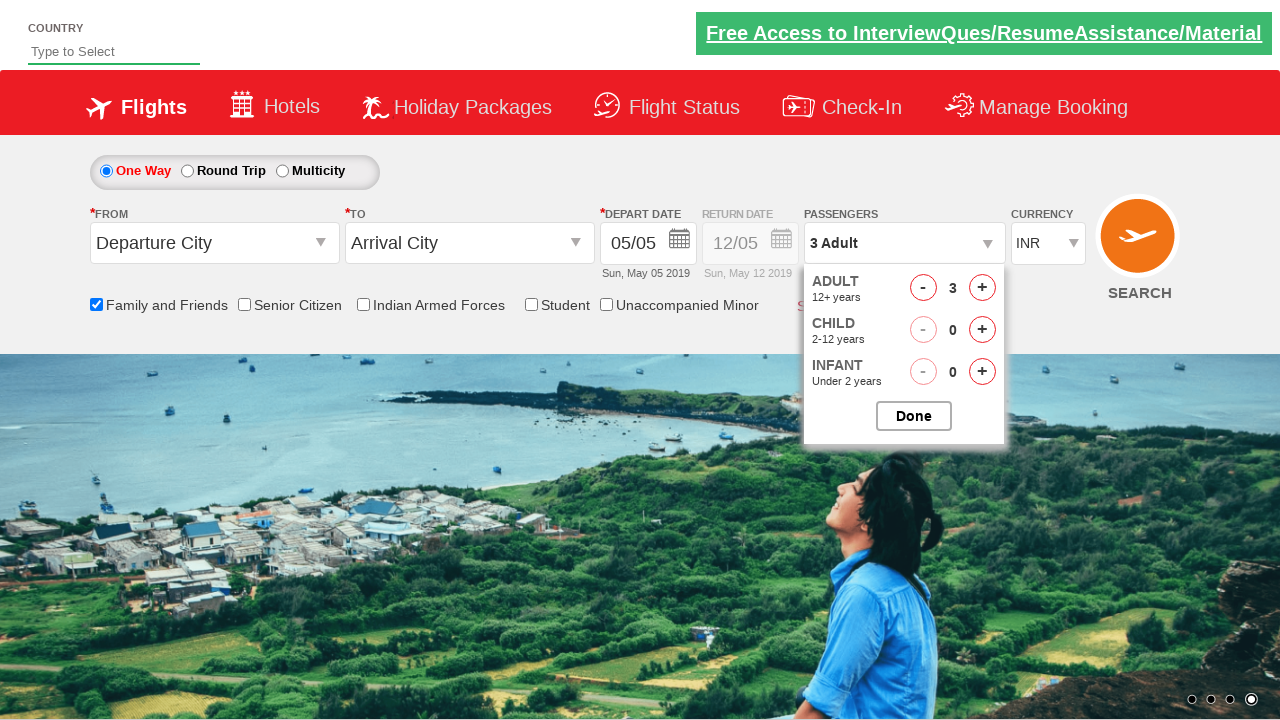

Clicked adult increment button (iteration 3/4) at (982, 288) on #hrefIncAdt
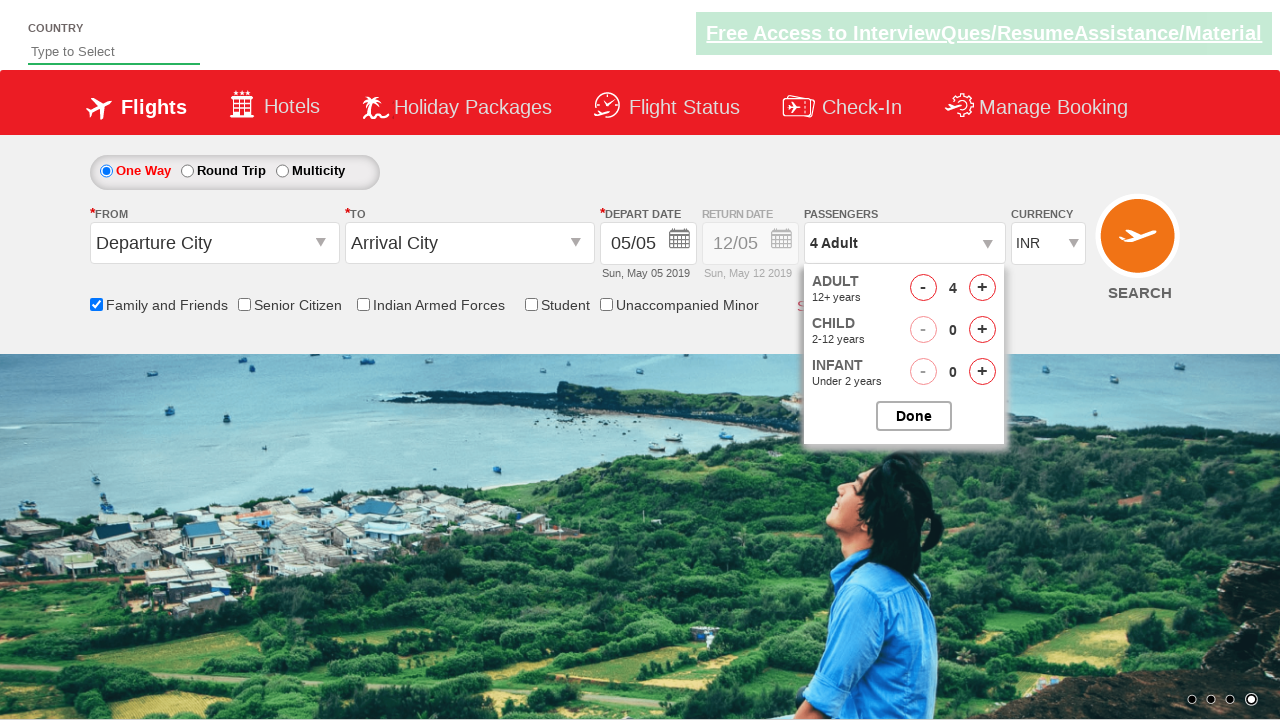

Clicked adult increment button (iteration 4/4) at (982, 288) on #hrefIncAdt
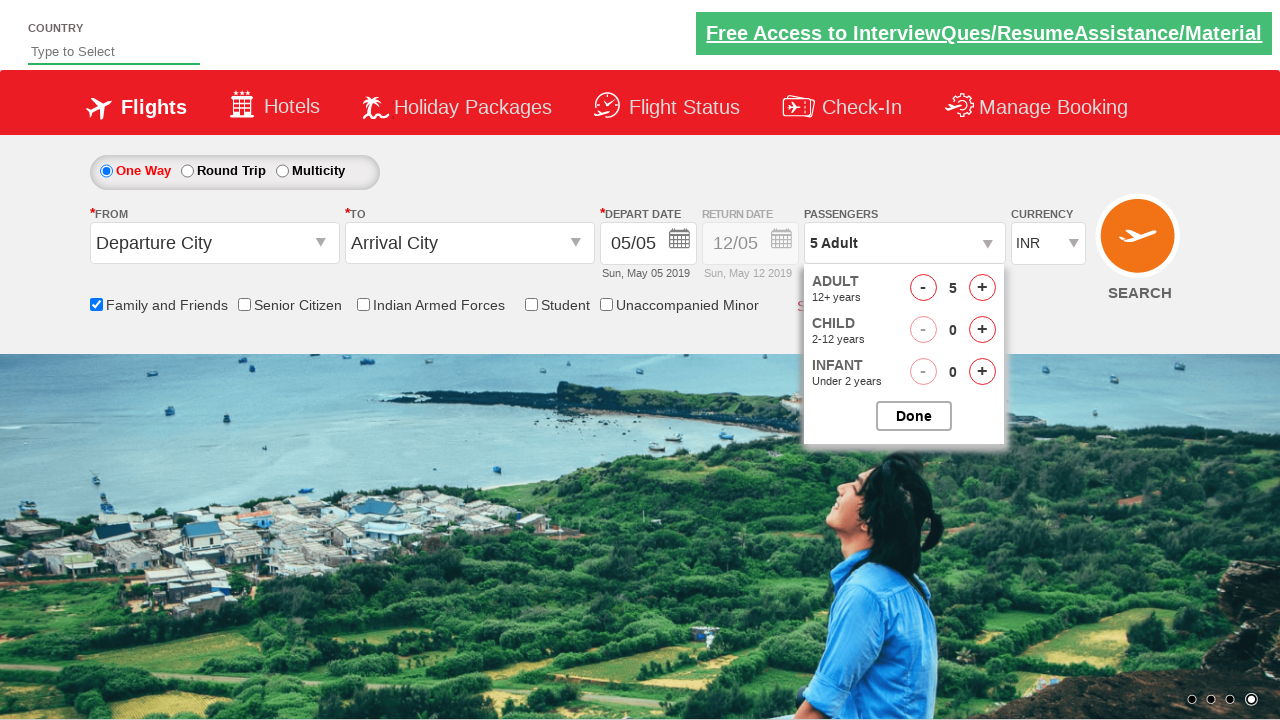

Waited for adult passenger count to update
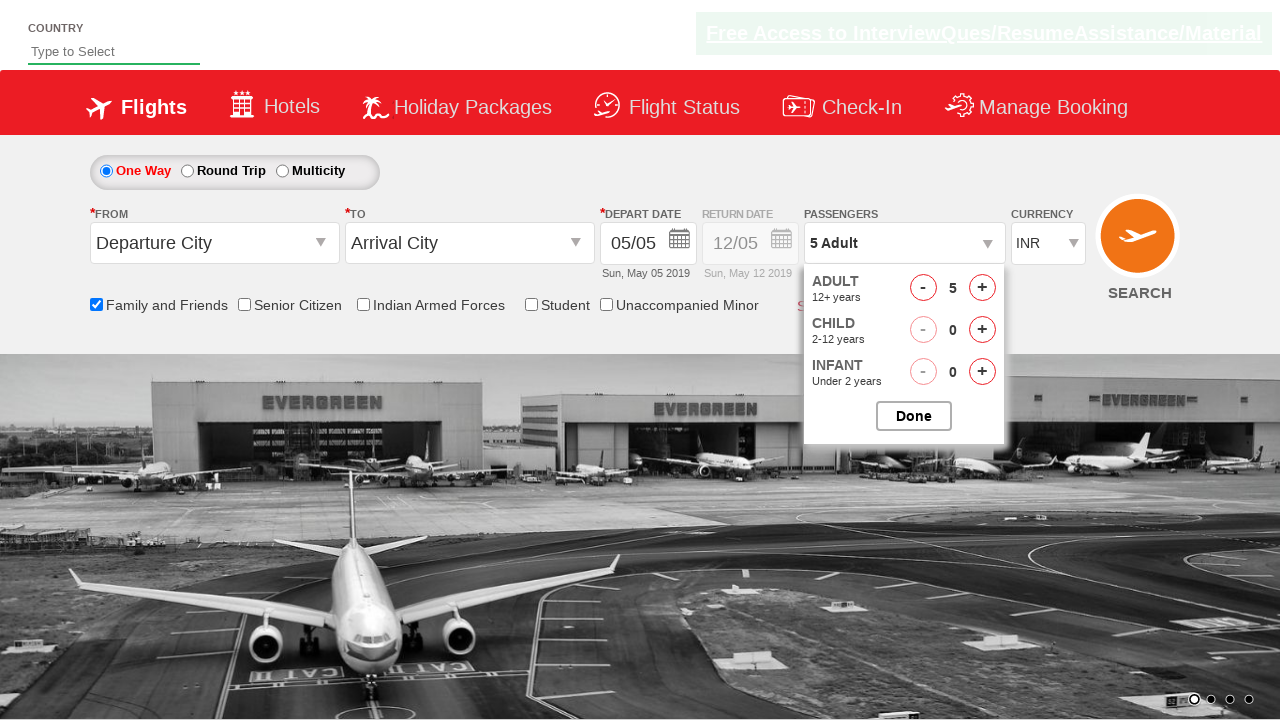

Clicked button to close passenger selection dropdown at (914, 416) on #btnclosepaxoption
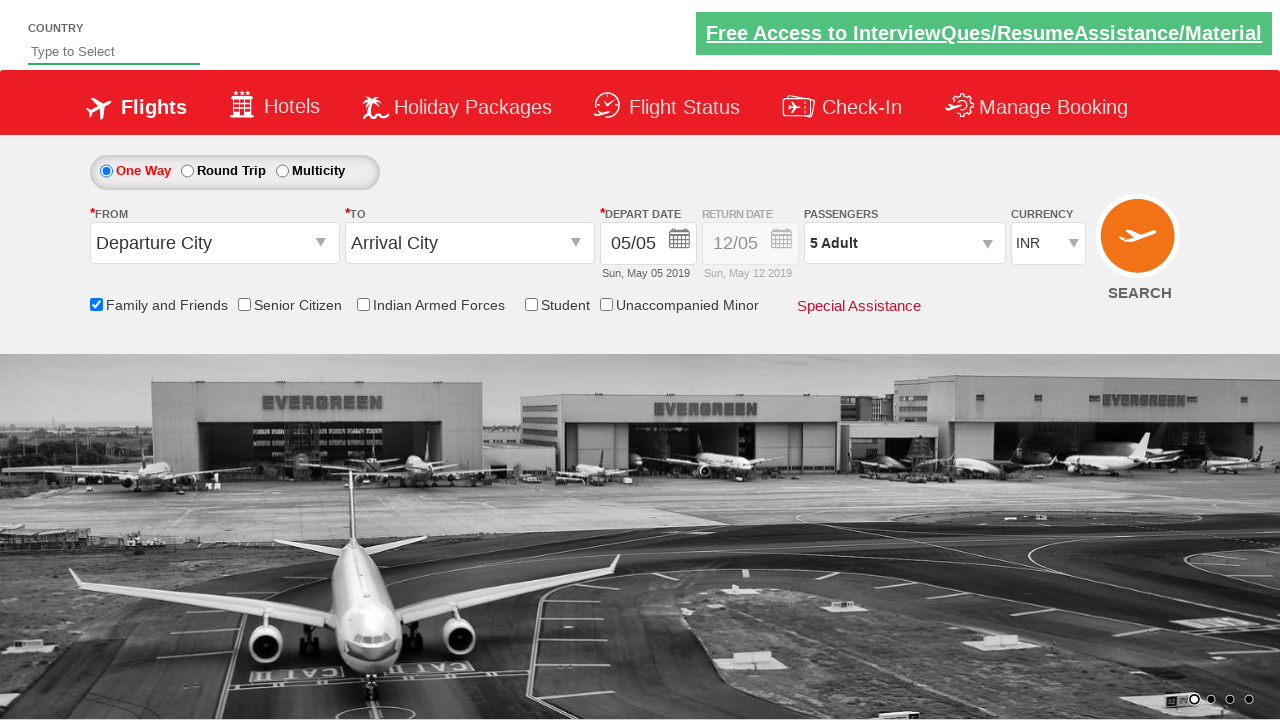

Retrieved final passenger info: 5 Adult
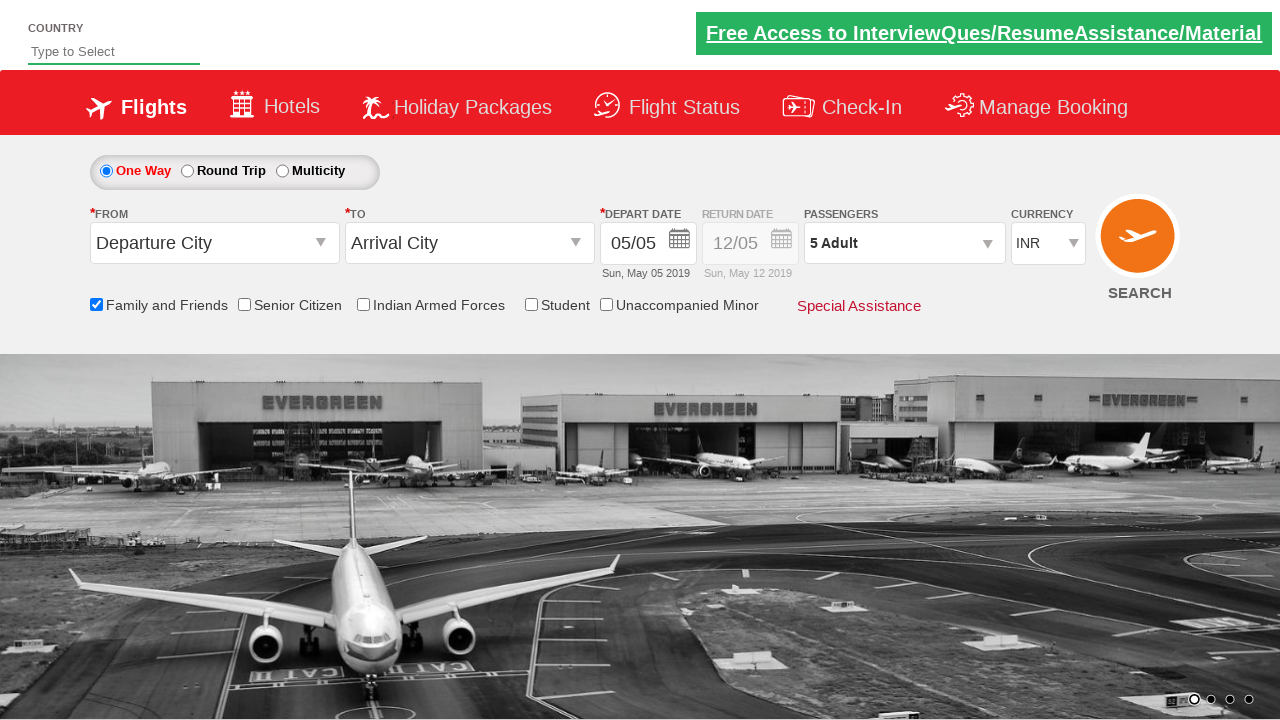

Verified final passenger count is 5 Adult
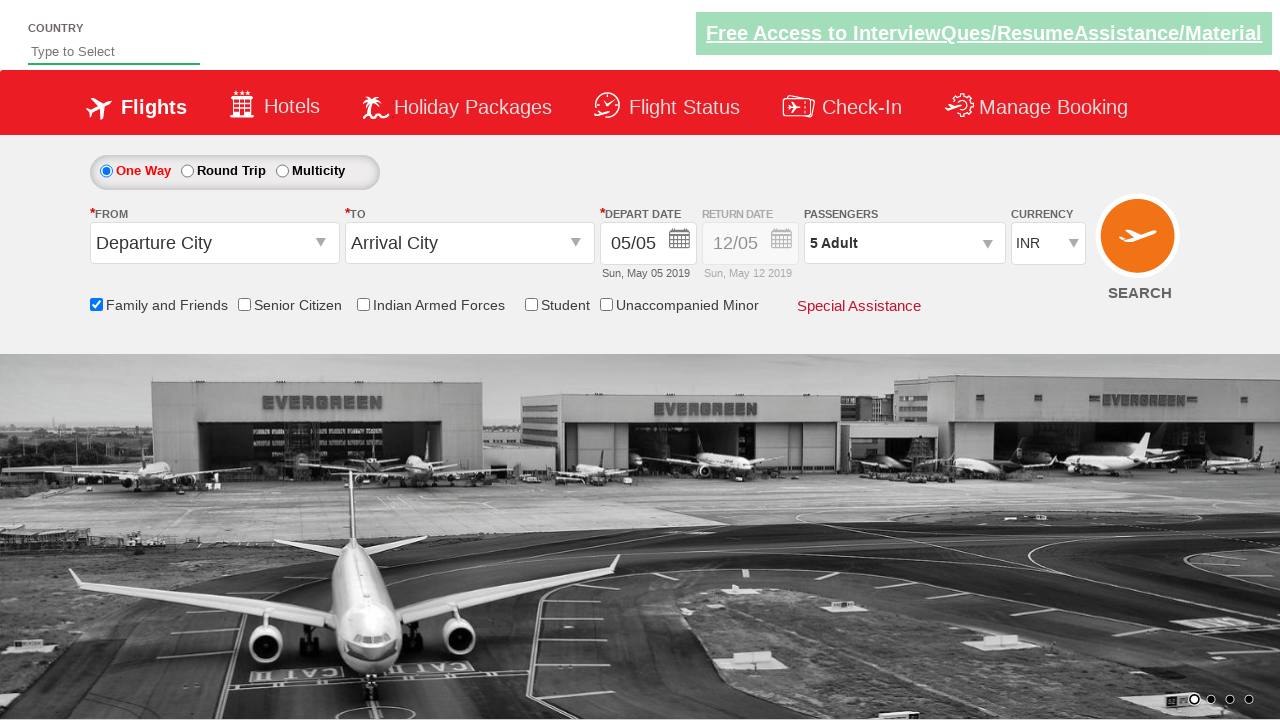

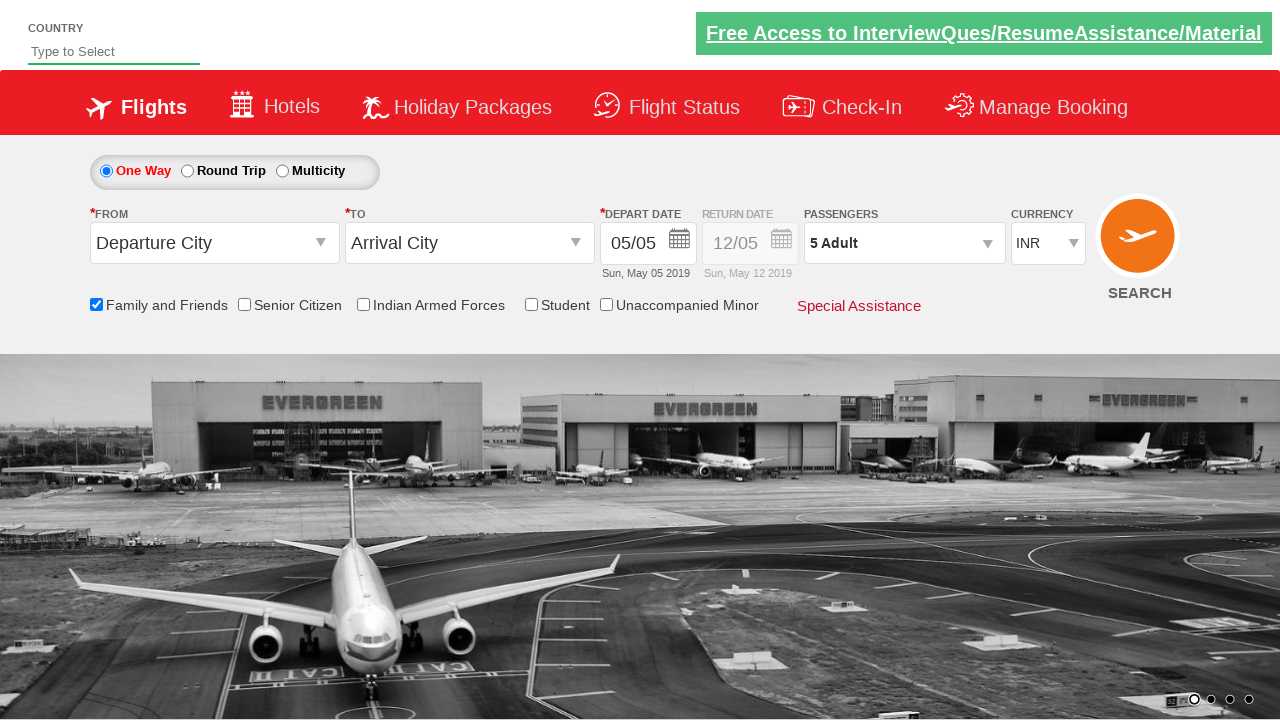